Creates a frequency map of departments from the fifth column of the table to count occurrences of each department

Starting URL: http://automationbykrishna.com

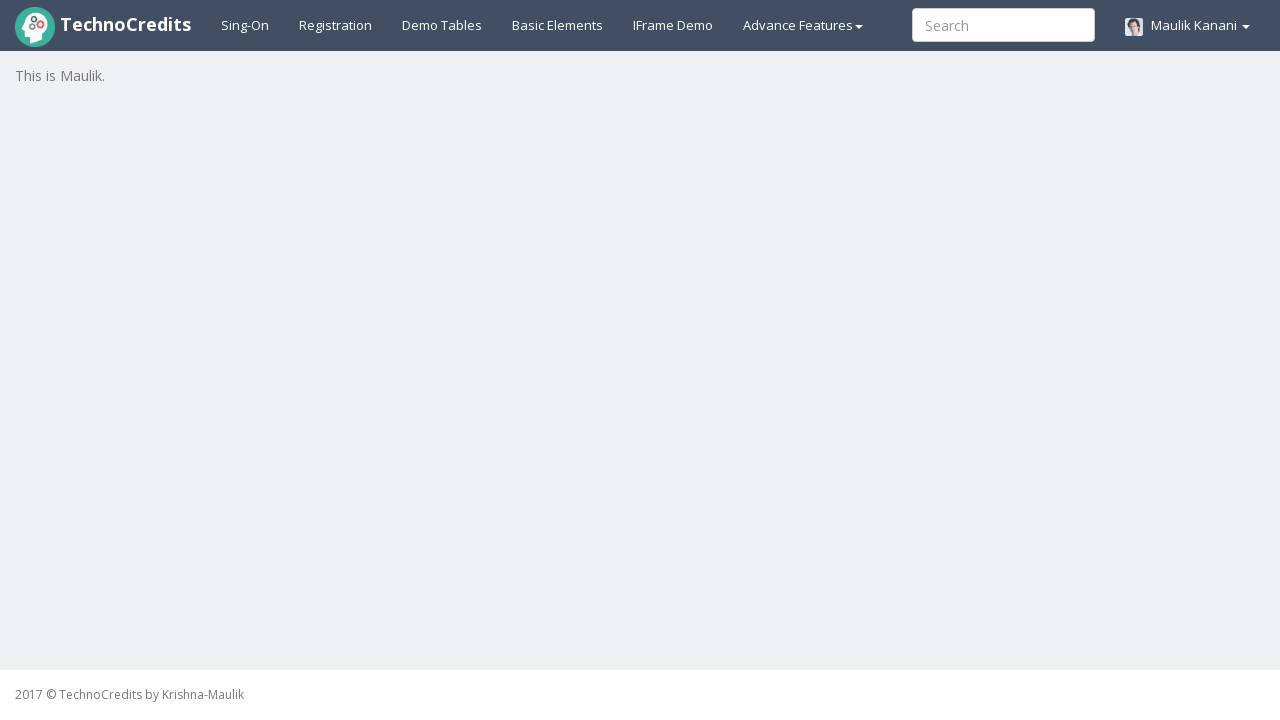

Clicked on demo table link at (442, 25) on xpath=//a[@id='demotable']
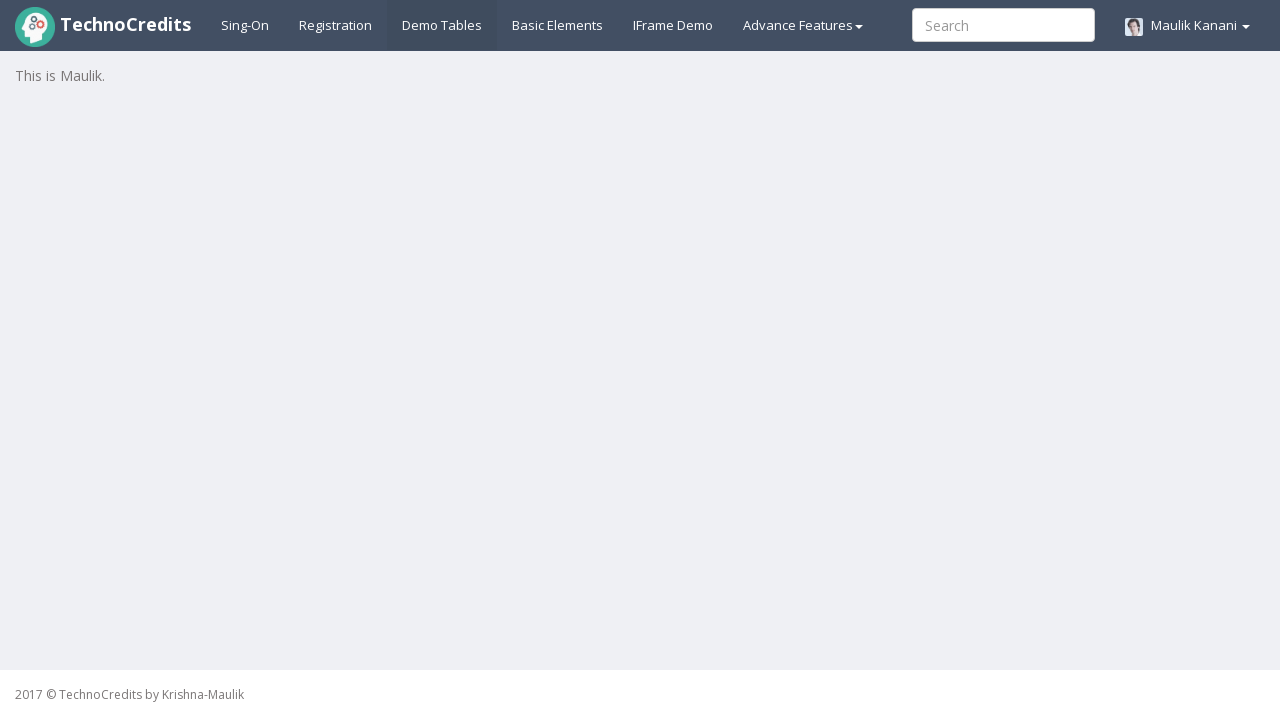

Table loaded and fifth column visible
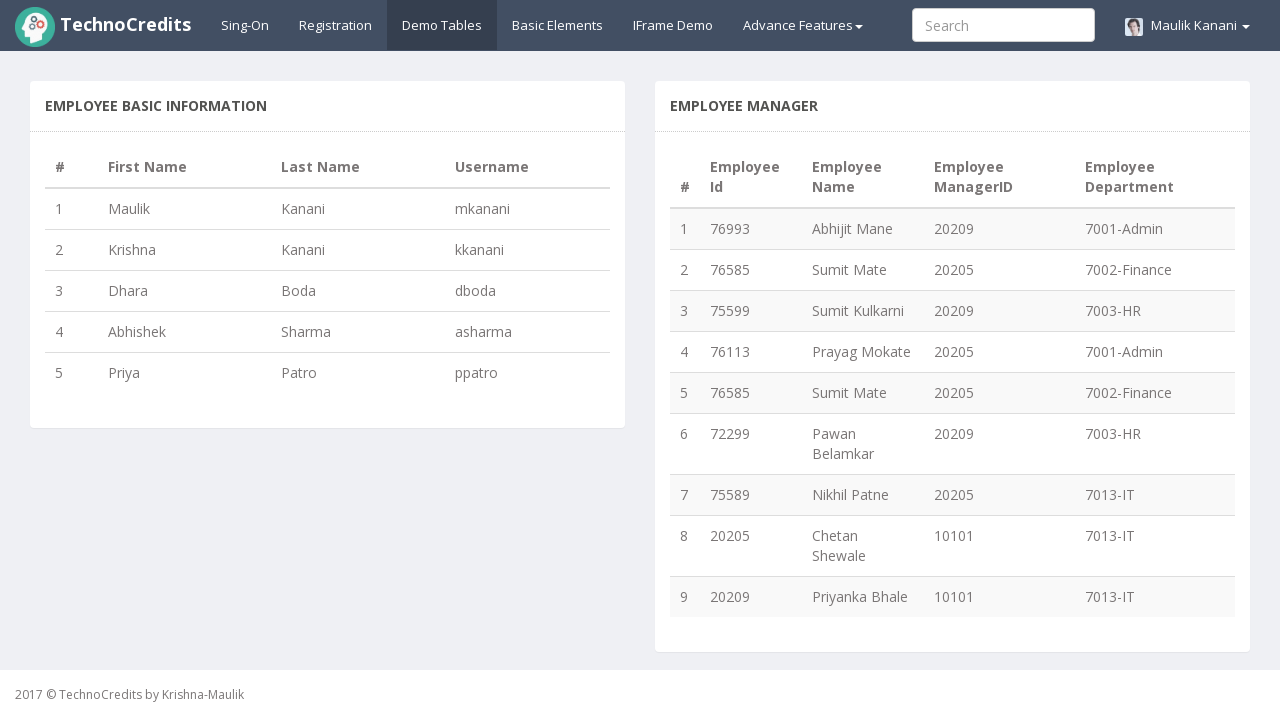

Retrieved all department elements from table column 5
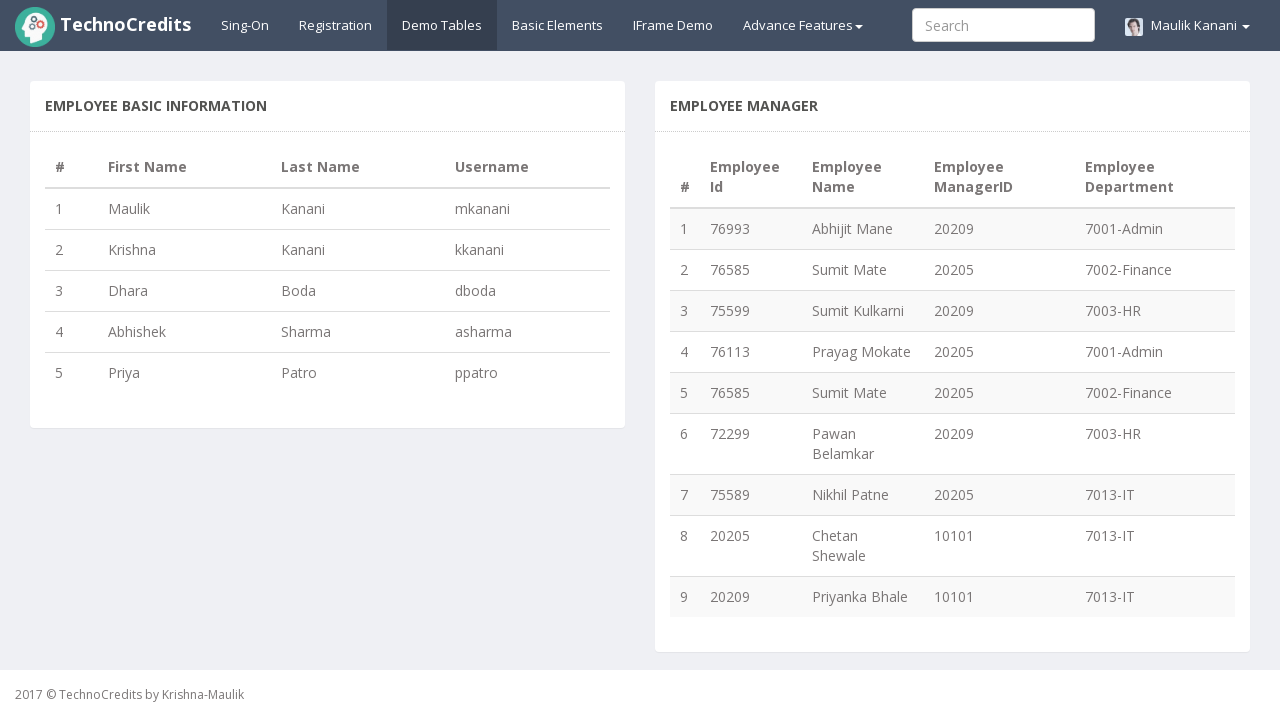

Created department frequency map with 4 unique departments
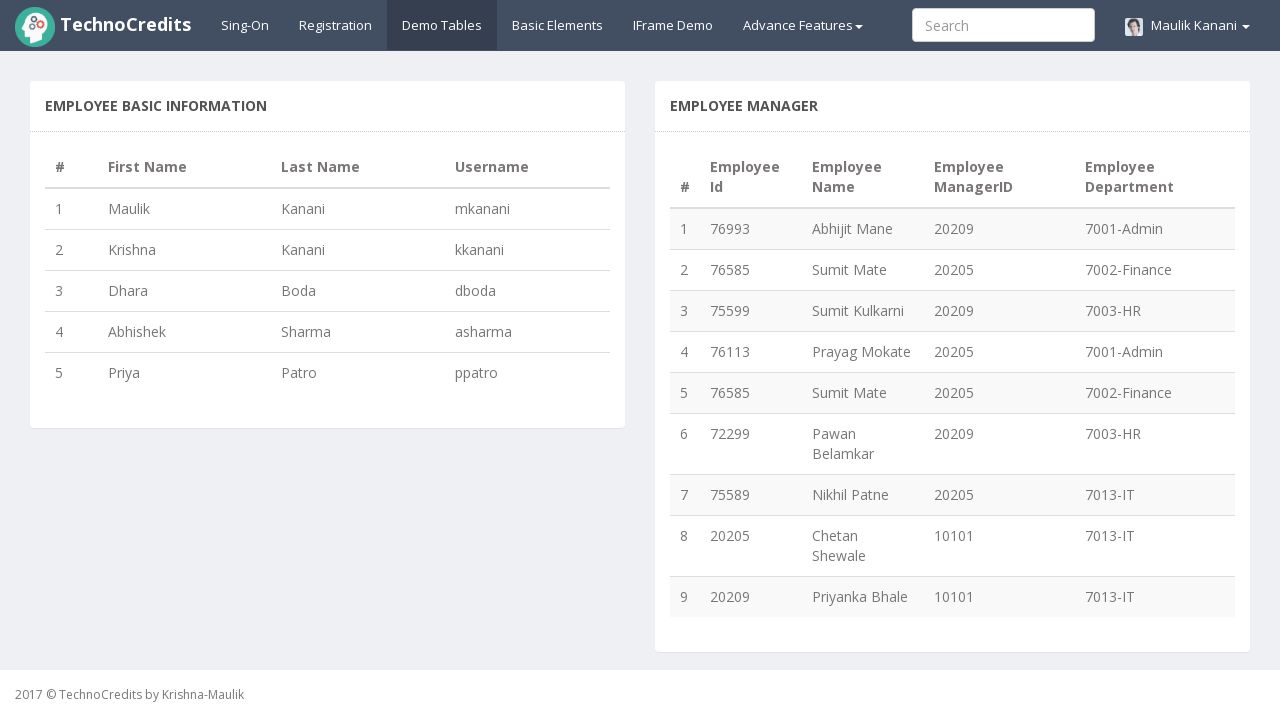

Printed department frequency map: {'7001-Admin': 2, '7002-Finance': 2, '7003-HR': 2, '7013-IT': 3}
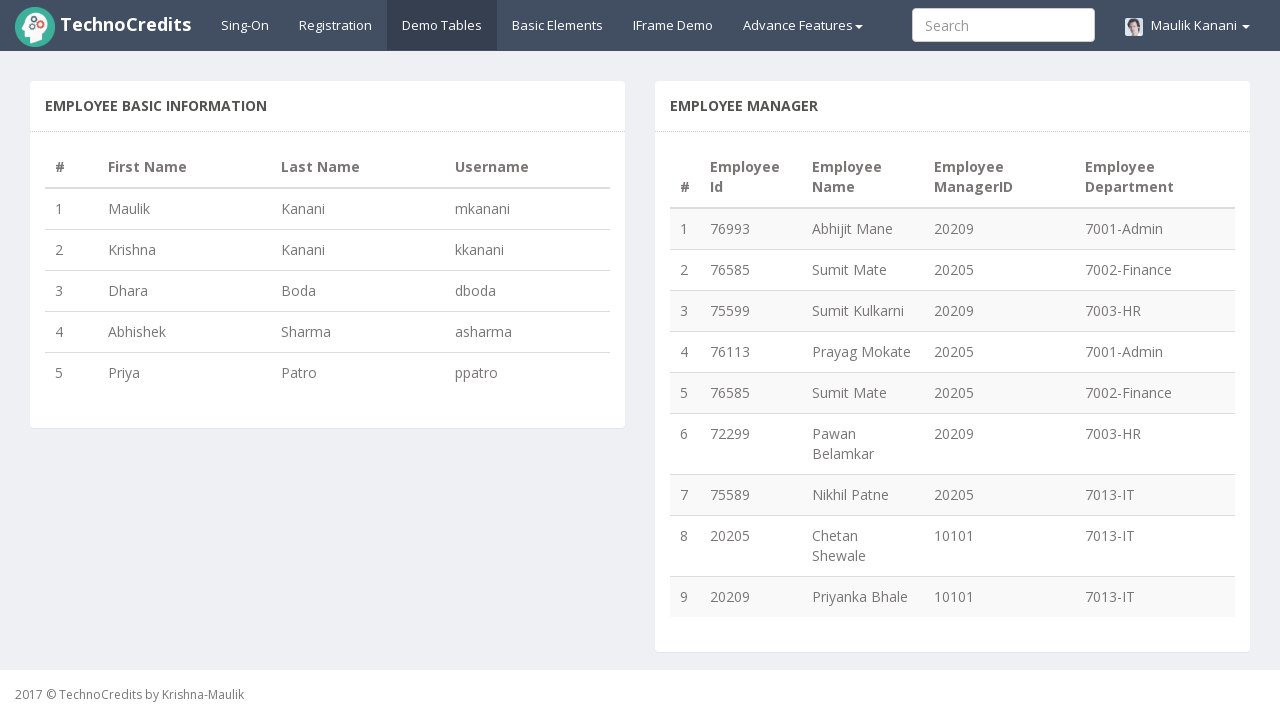

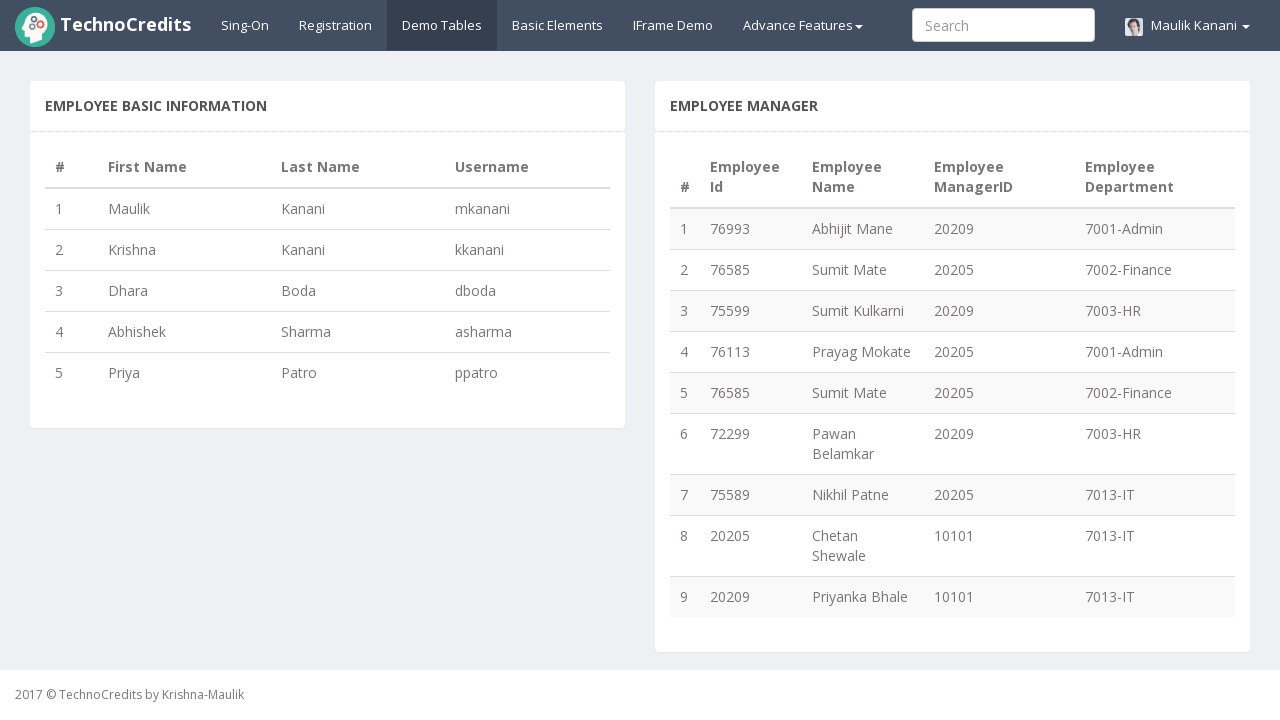